Tests JavaScript alert handling by navigating to the alerts page, triggering an alert, and dismissing it

Starting URL: https://the-internet.herokuapp.com/

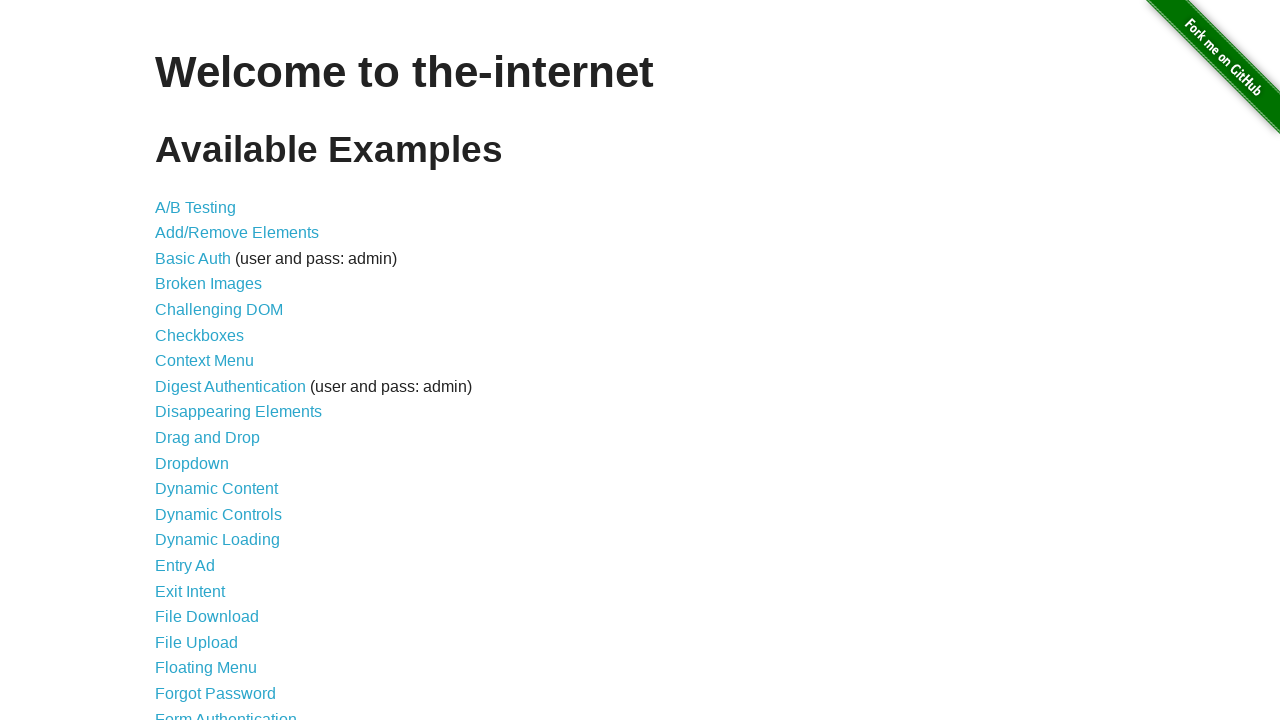

Clicked JavaScript Alerts link to navigate to alerts page at (214, 361) on a:text('JavaScript Alerts')
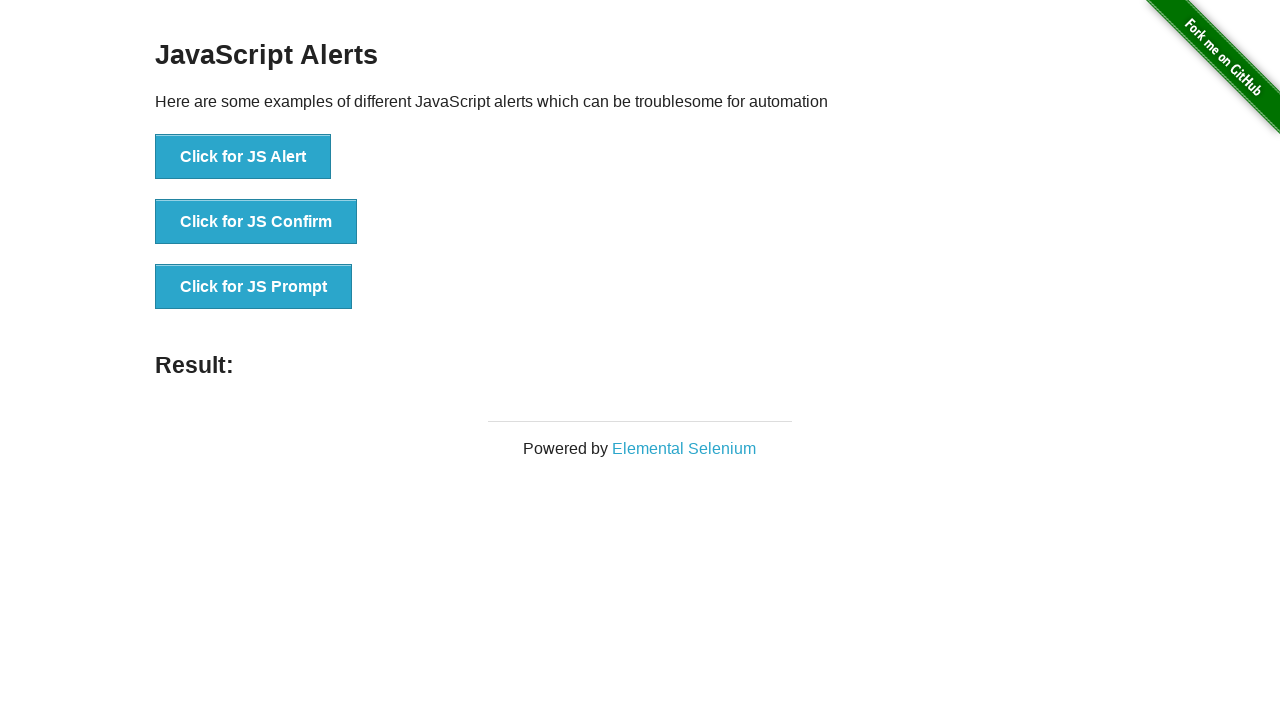

Set up dialog handler to automatically dismiss alerts
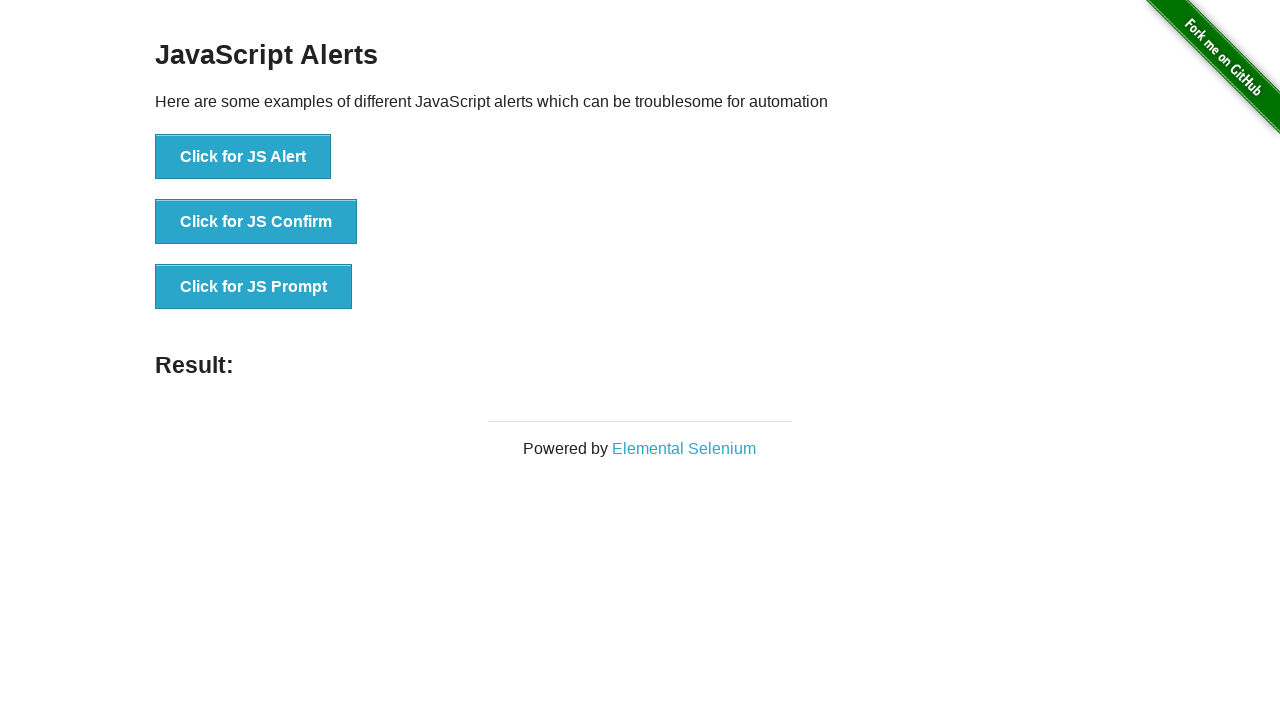

Clicked button to trigger JavaScript alert at (243, 157) on button:text('Click for JS Alert')
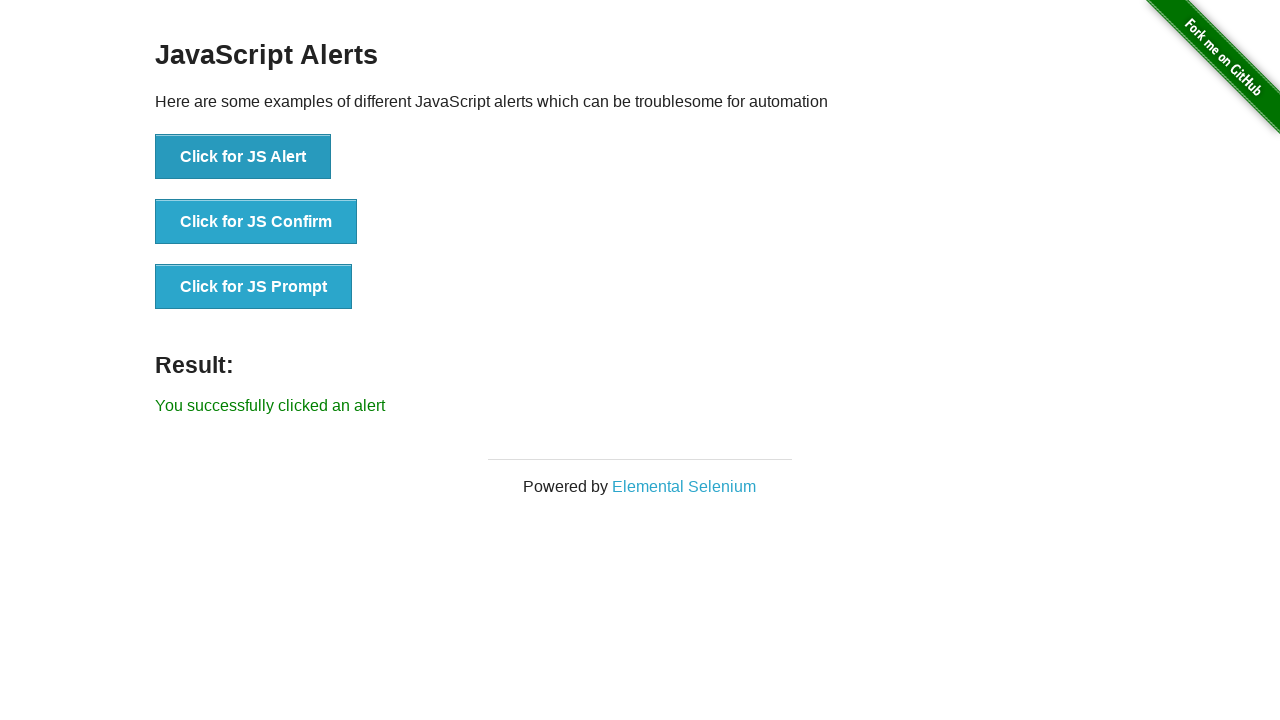

Waited for alert to be dismissed and processed
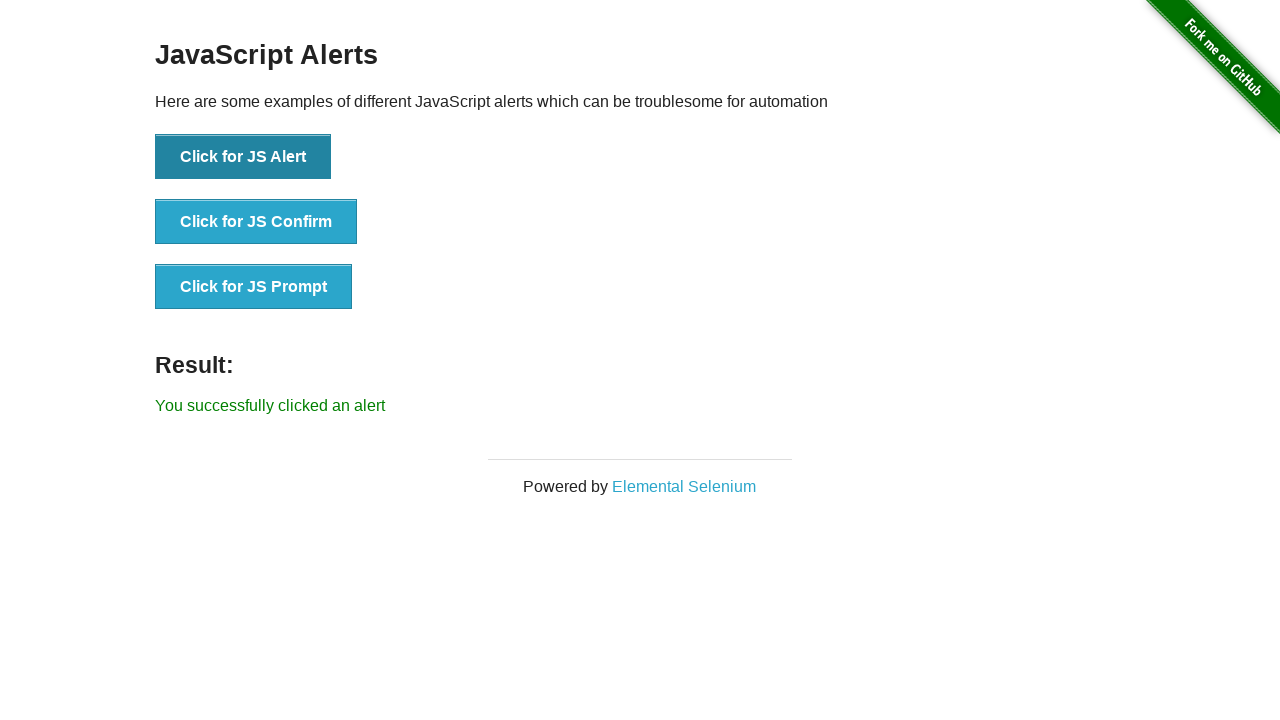

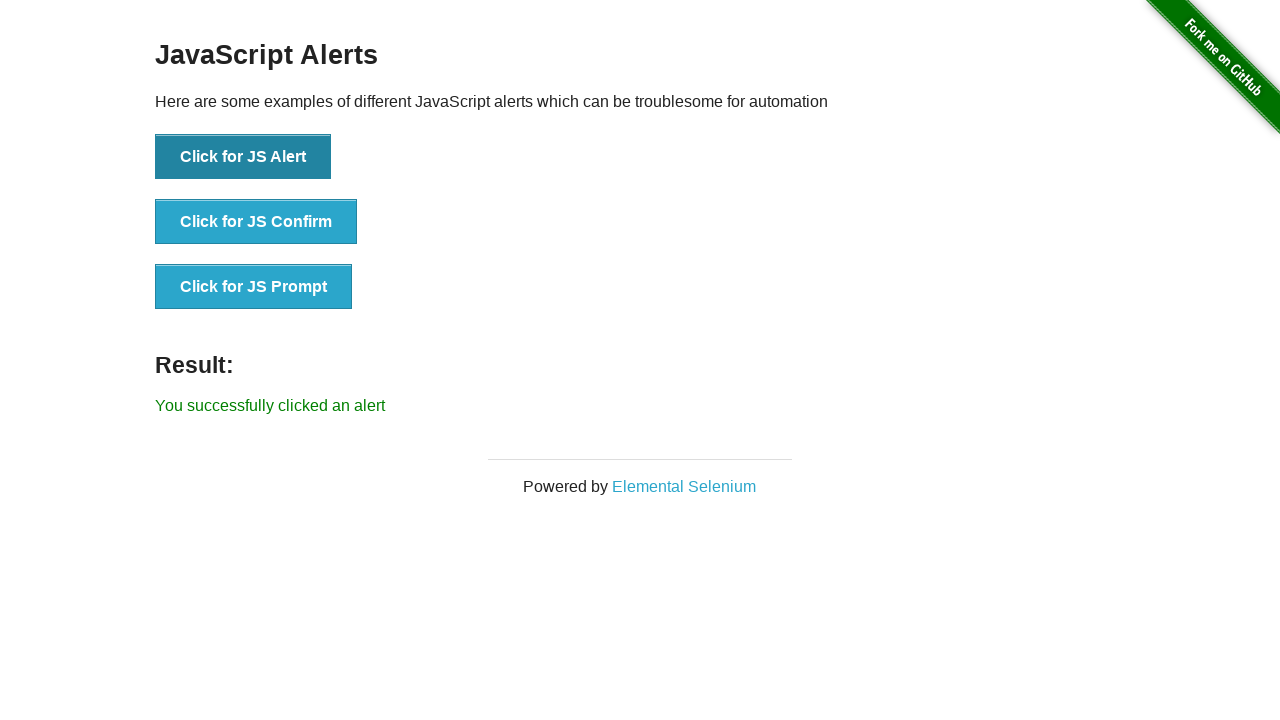